Tests copy and paste functionality between form fields using keyboard shortcuts

Starting URL: https://bonigarcia.dev/selenium-webdriver-java/web-form.html

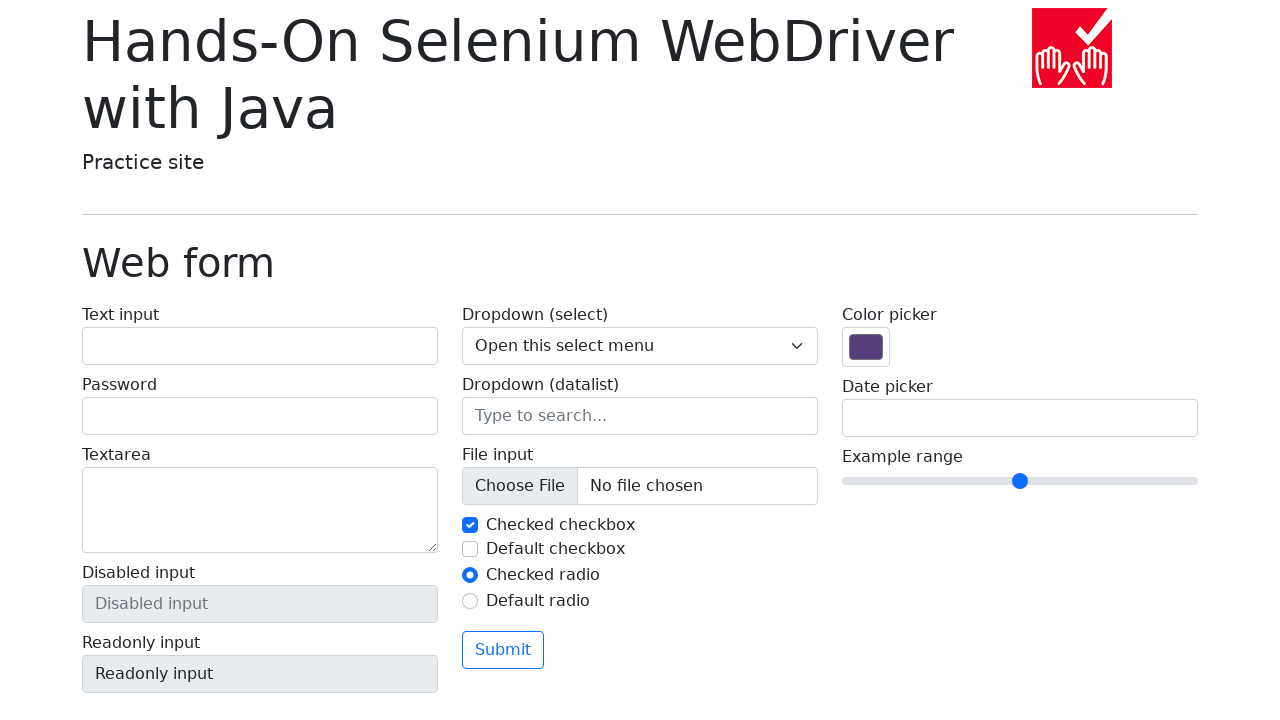

Filled text input field with 'hello world' on input[name='my-text']
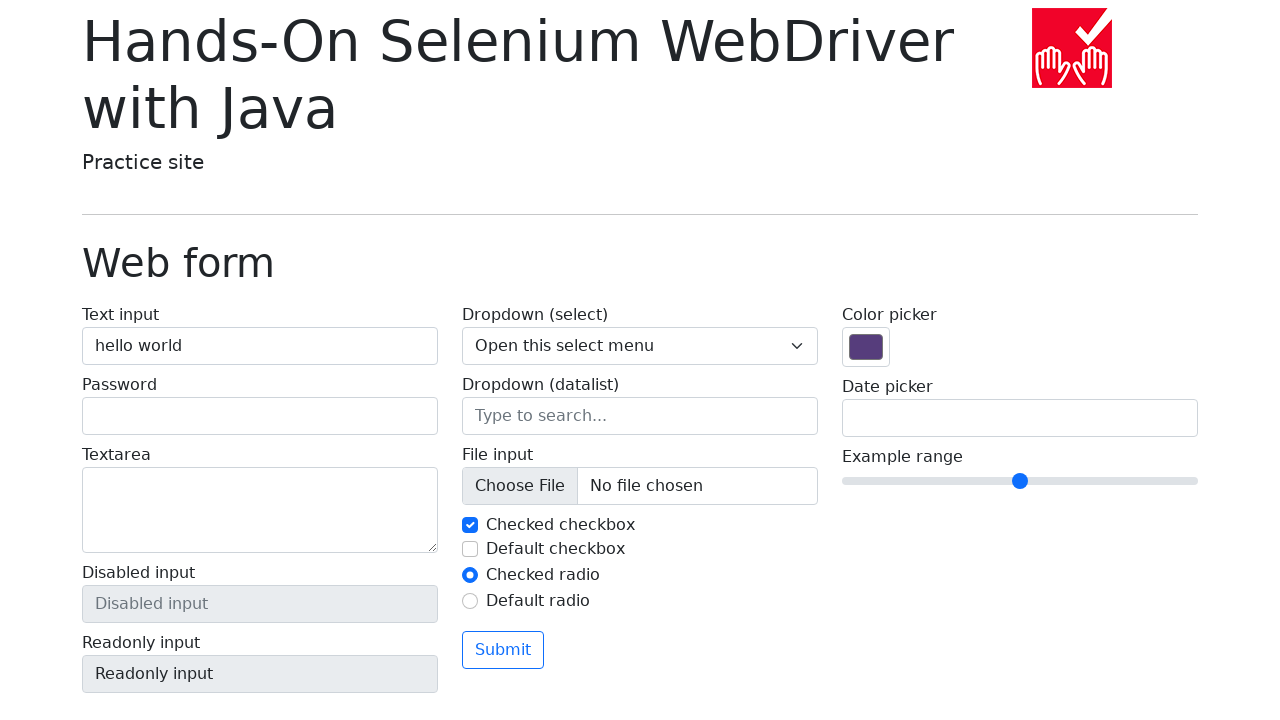

Clicked on text input field to focus it at (260, 346) on input[name='my-text']
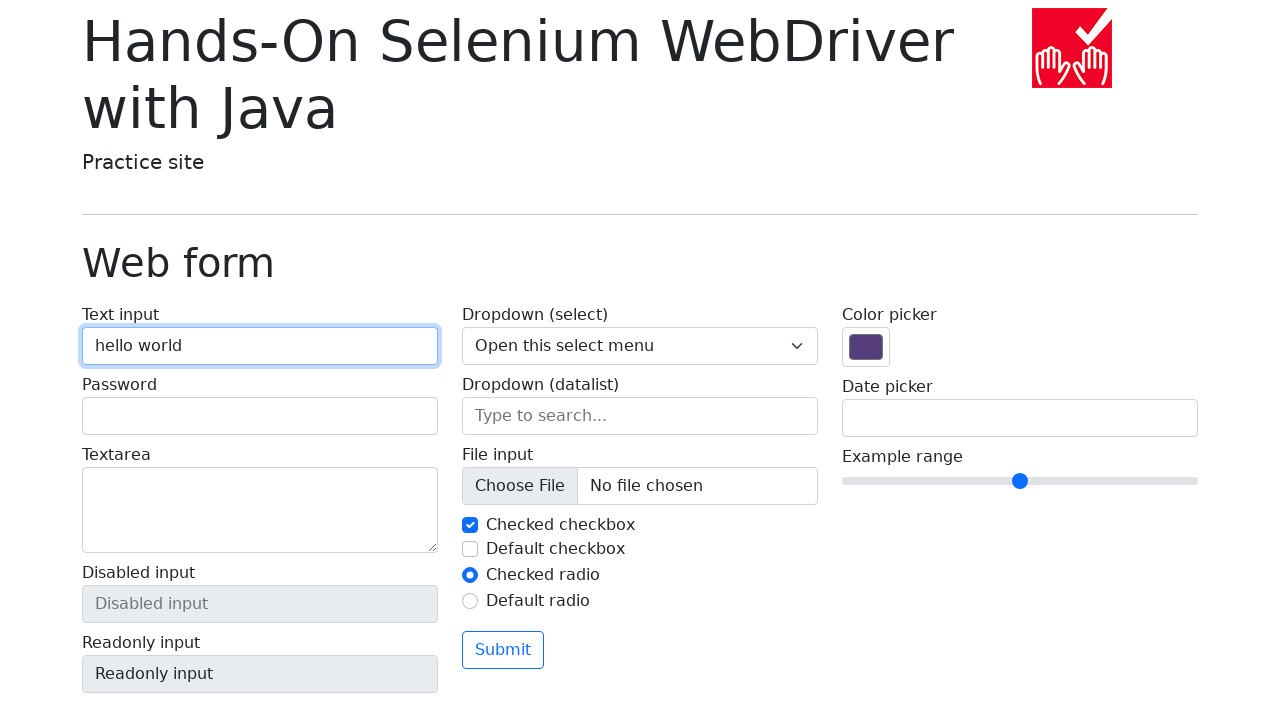

Pressed Ctrl+A to select all text in input field
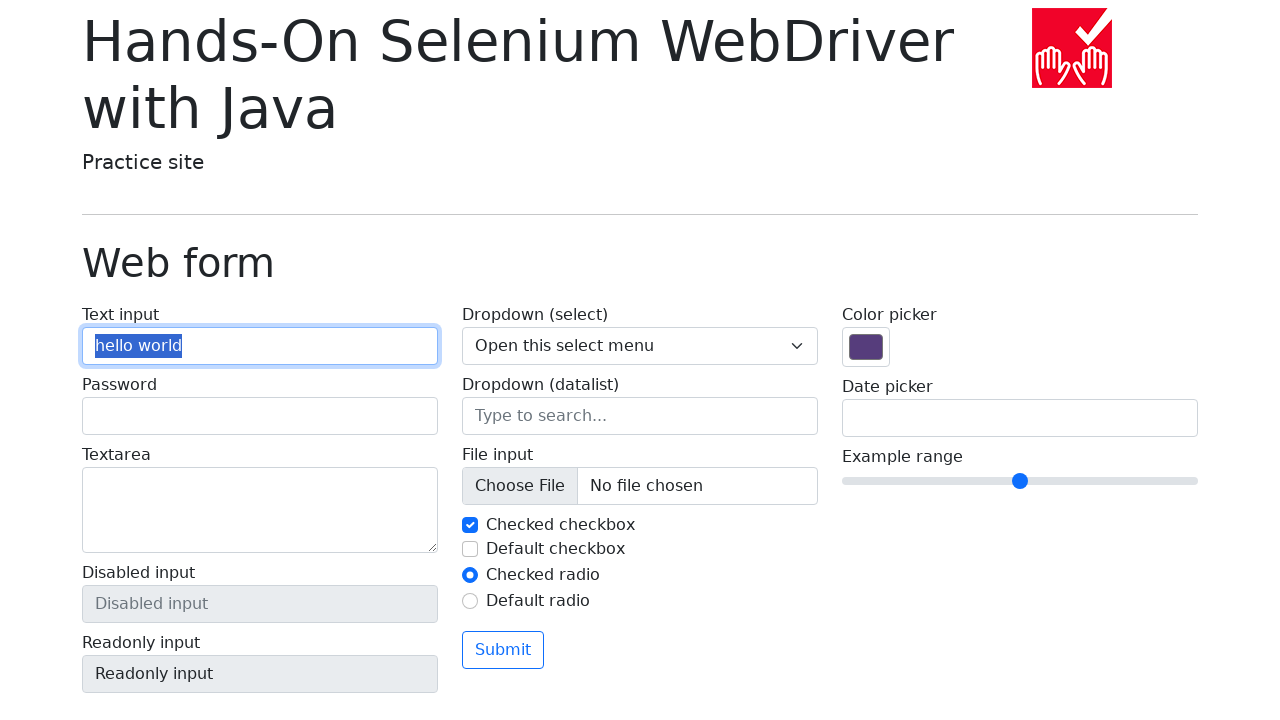

Pressed Ctrl+C to copy selected text
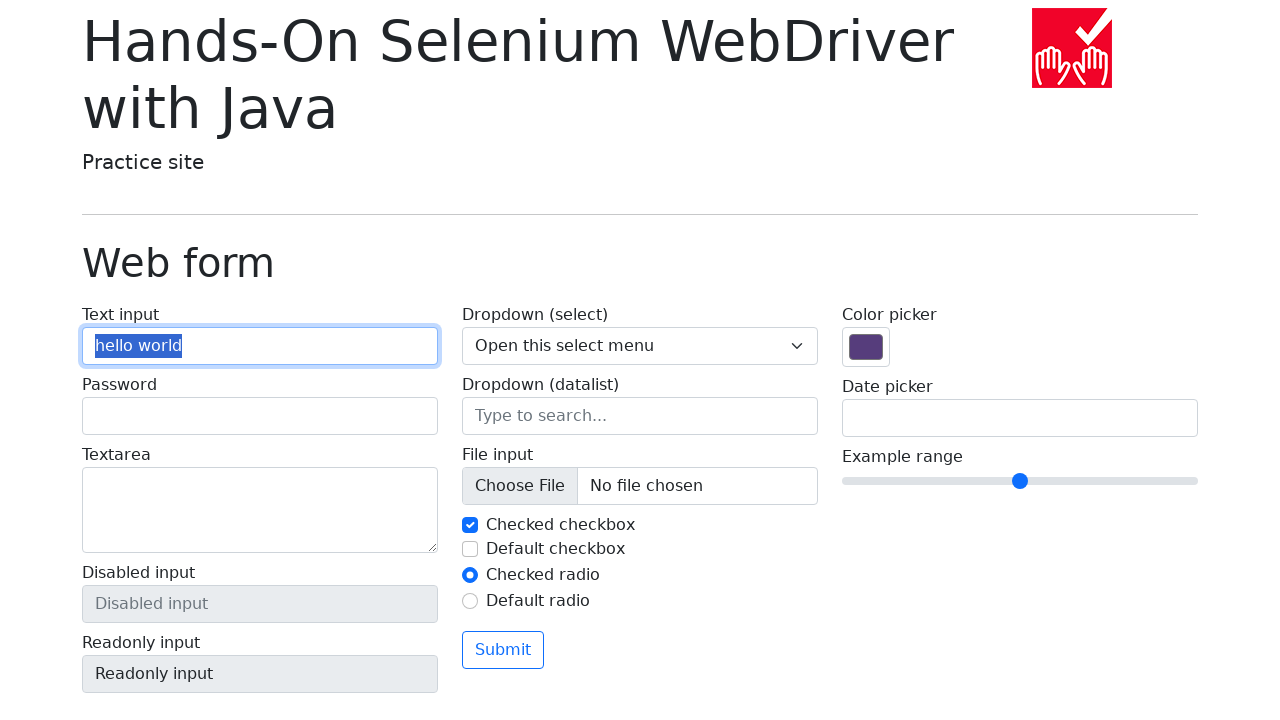

Clicked on textarea field to focus it at (260, 510) on textarea[name='my-textarea']
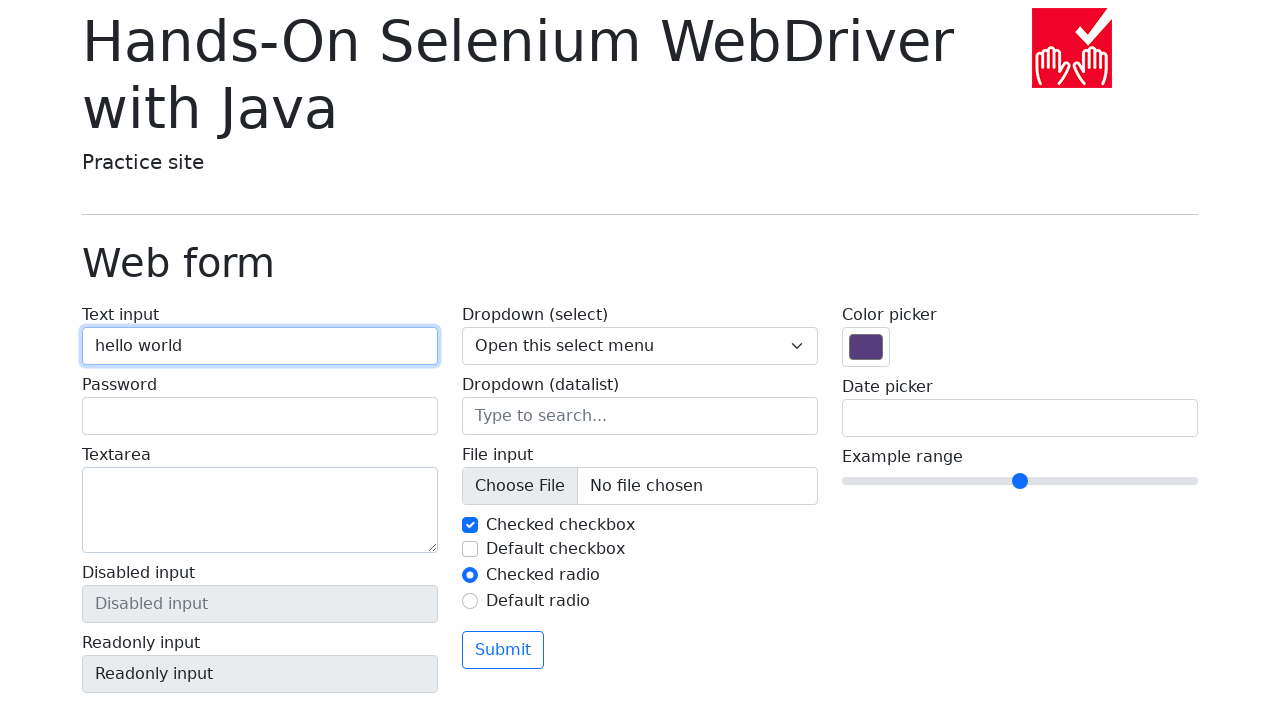

Pressed Ctrl+V to paste copied text into textarea
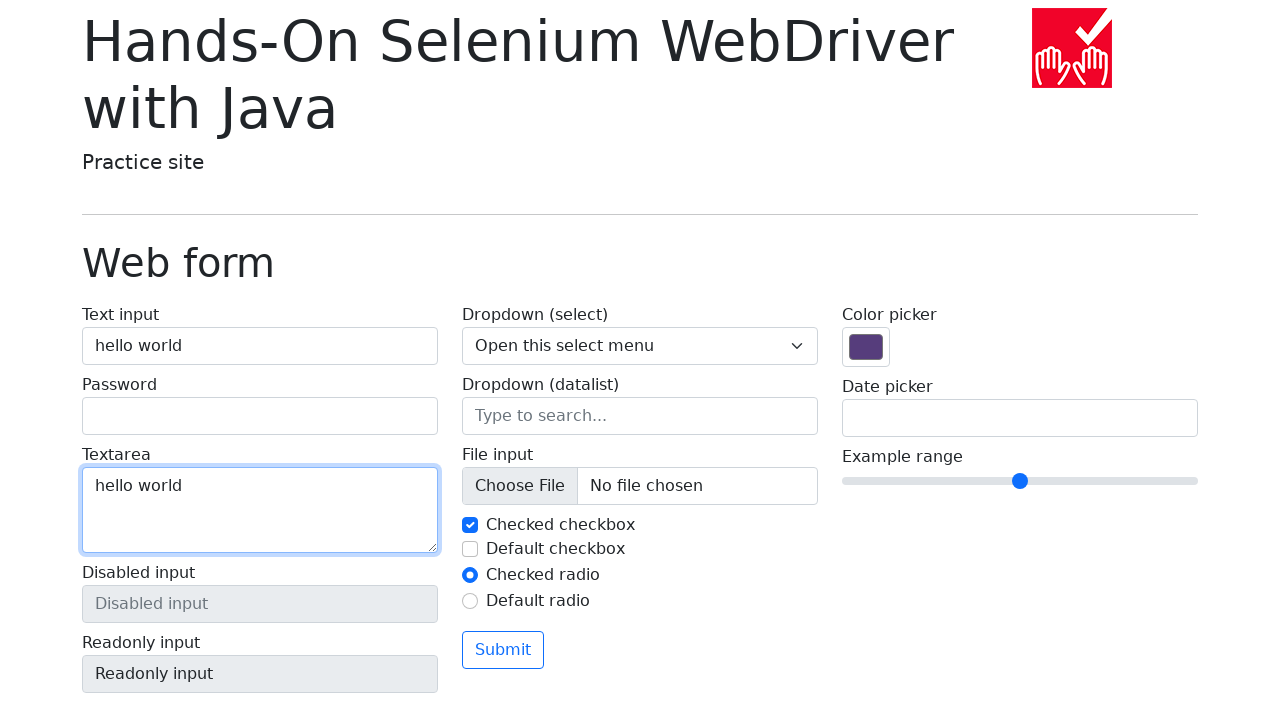

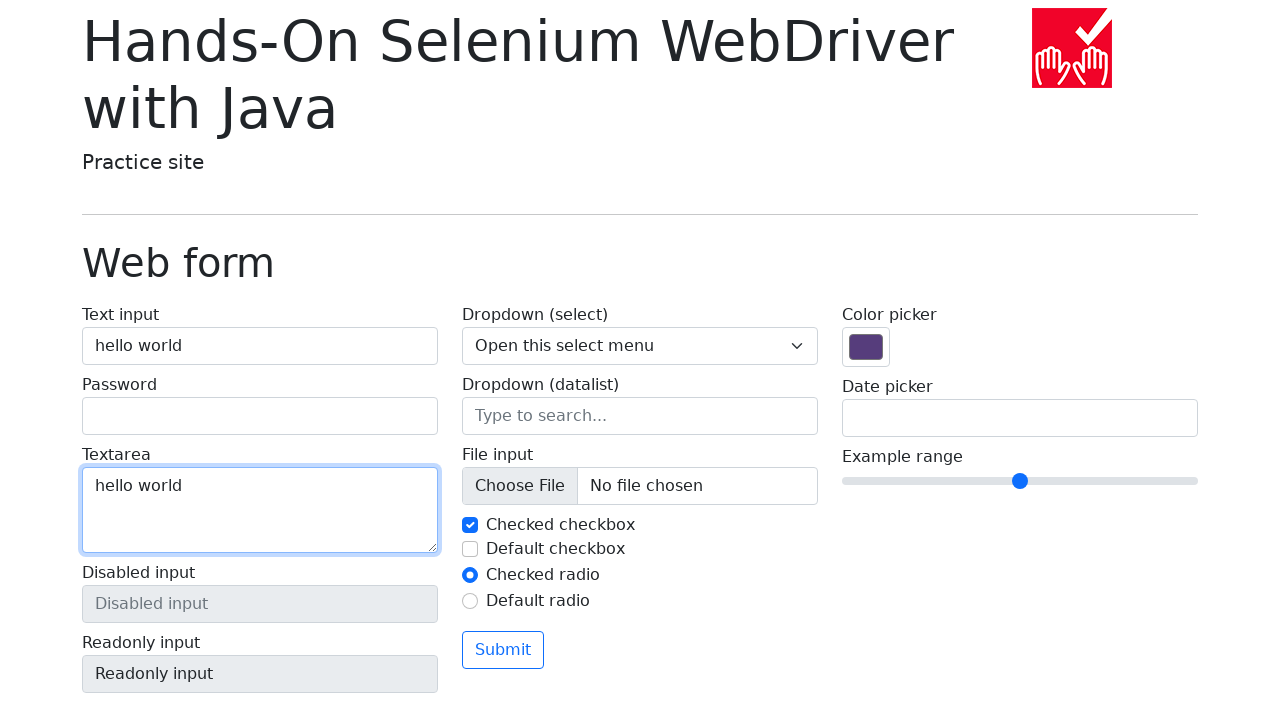